Tests dynamic loading Example 2 where an element is rendered after clicking Start button and waiting for loading to complete.

Starting URL: https://the-internet.herokuapp.com/dynamic_loading

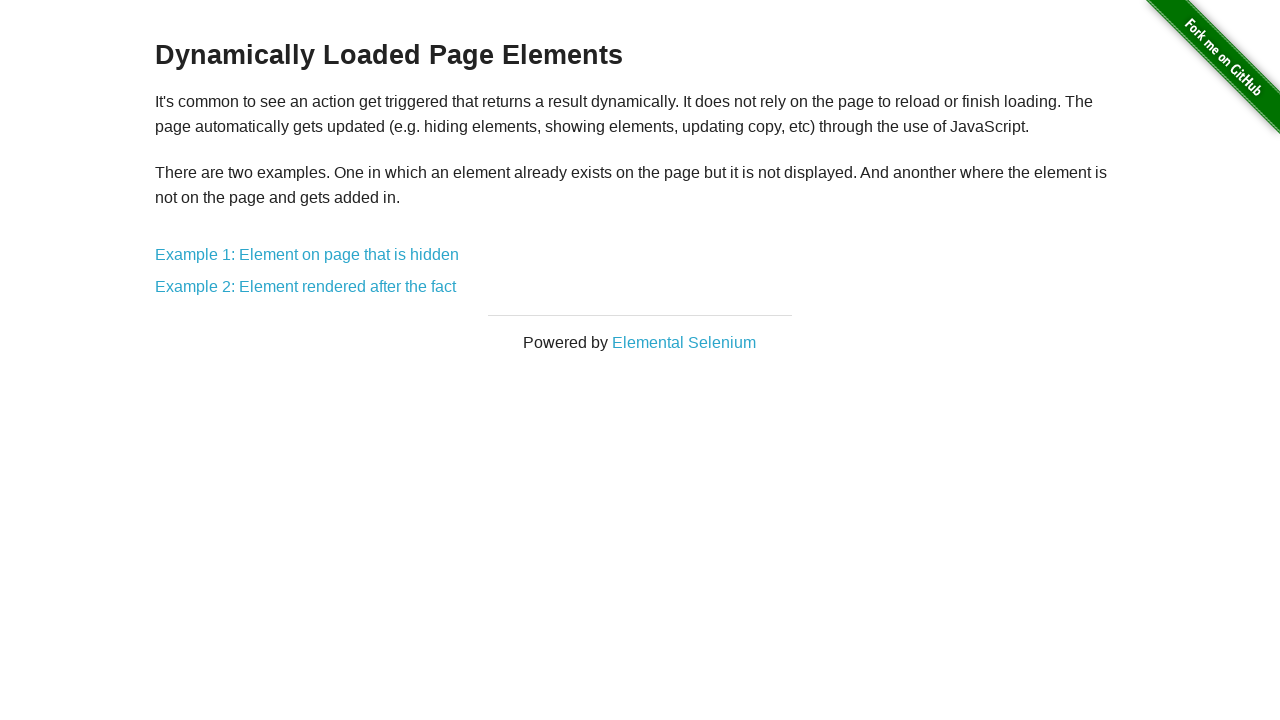

Clicked Example 2 link to navigate to dynamic loading page at (306, 287) on a[href='/dynamic_loading/2']
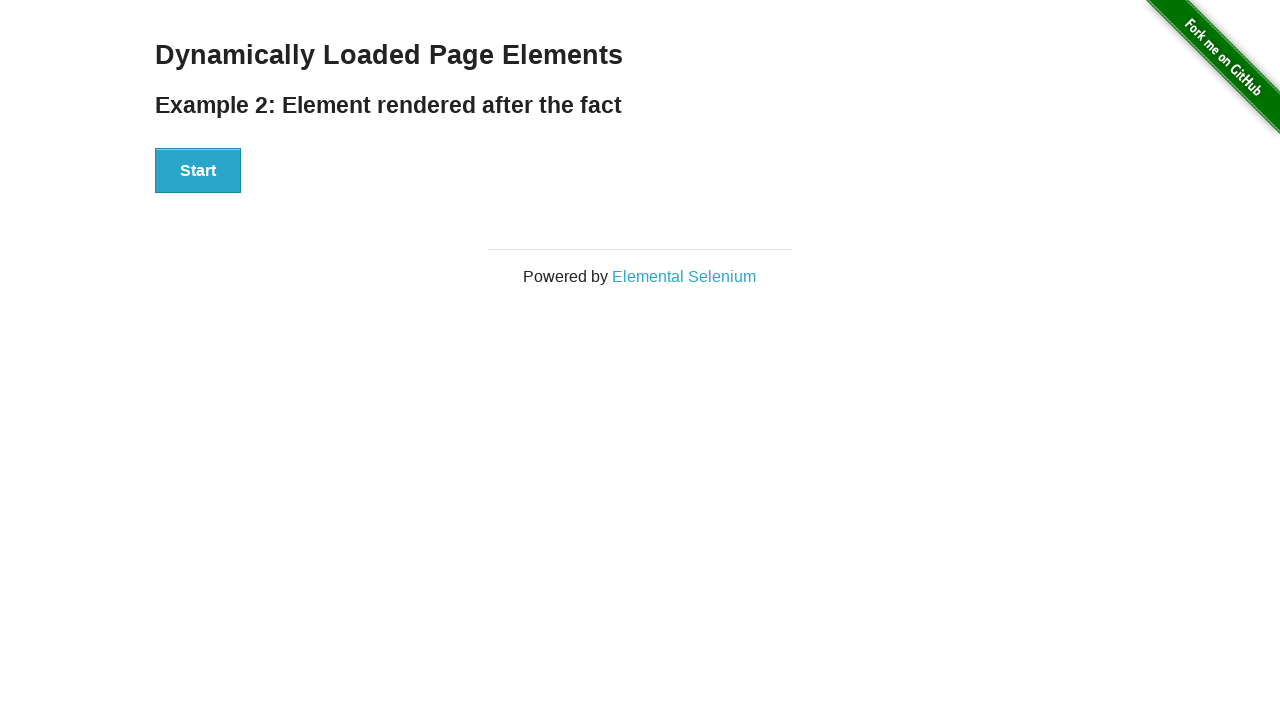

Start button is visible and ready
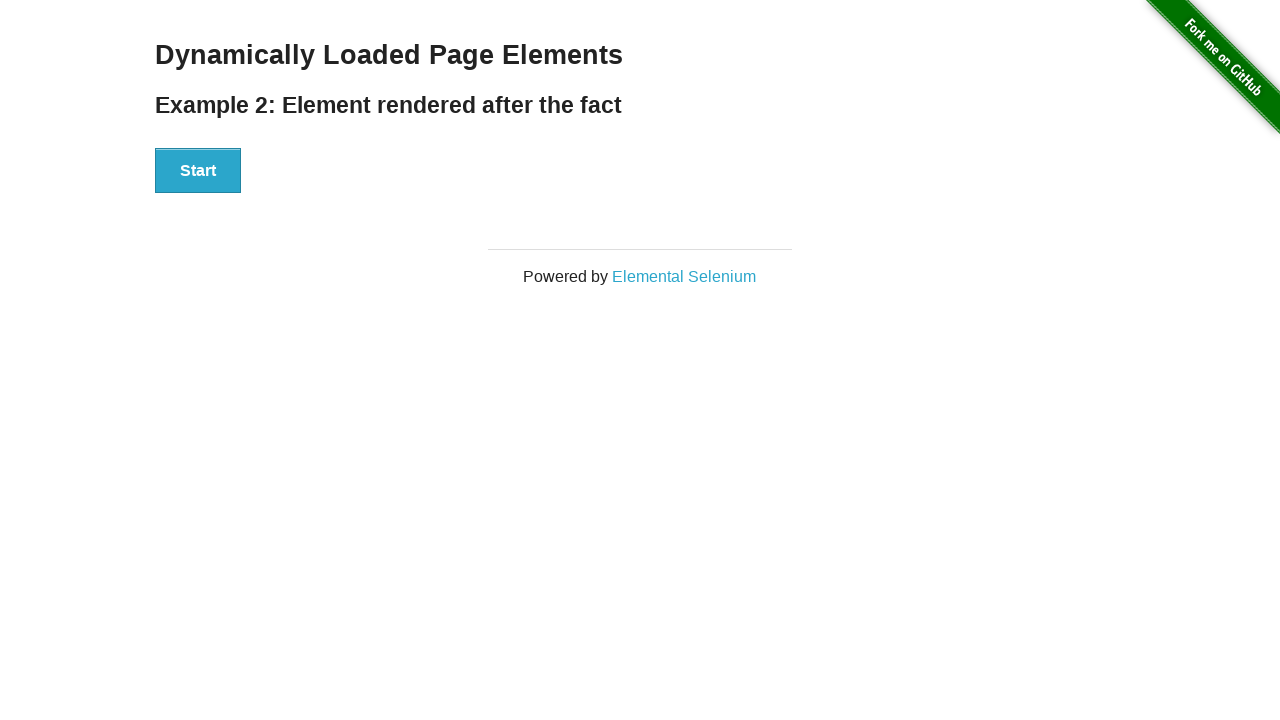

Clicked Start button to trigger dynamic loading at (198, 171) on #start button
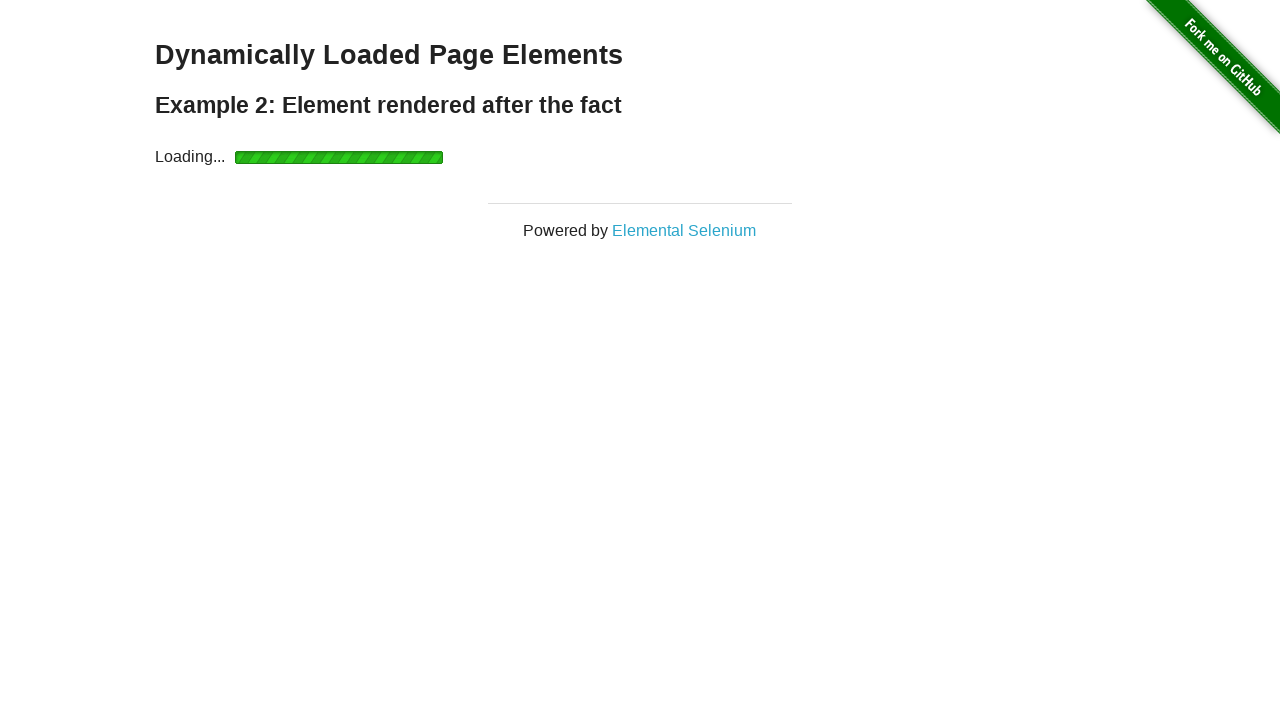

Loading bar appeared
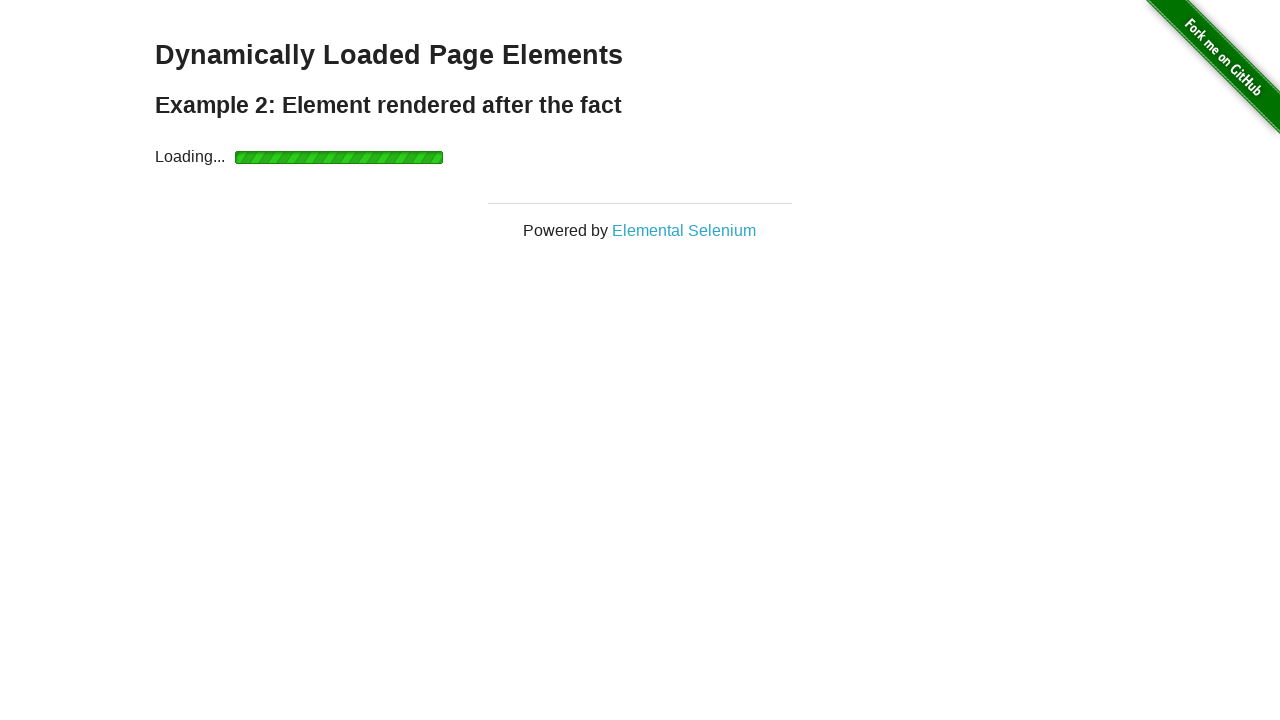

Loading completed and dynamic text element appeared
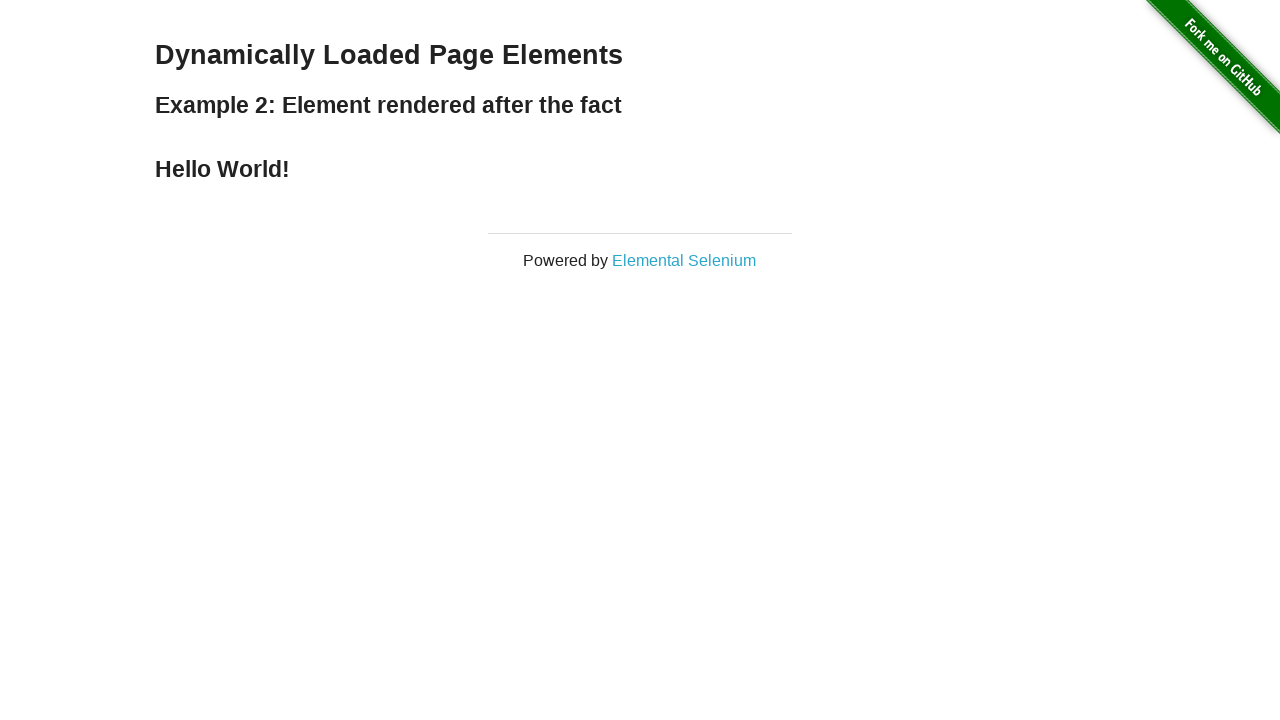

Retrieved text content: 'Hello World!'
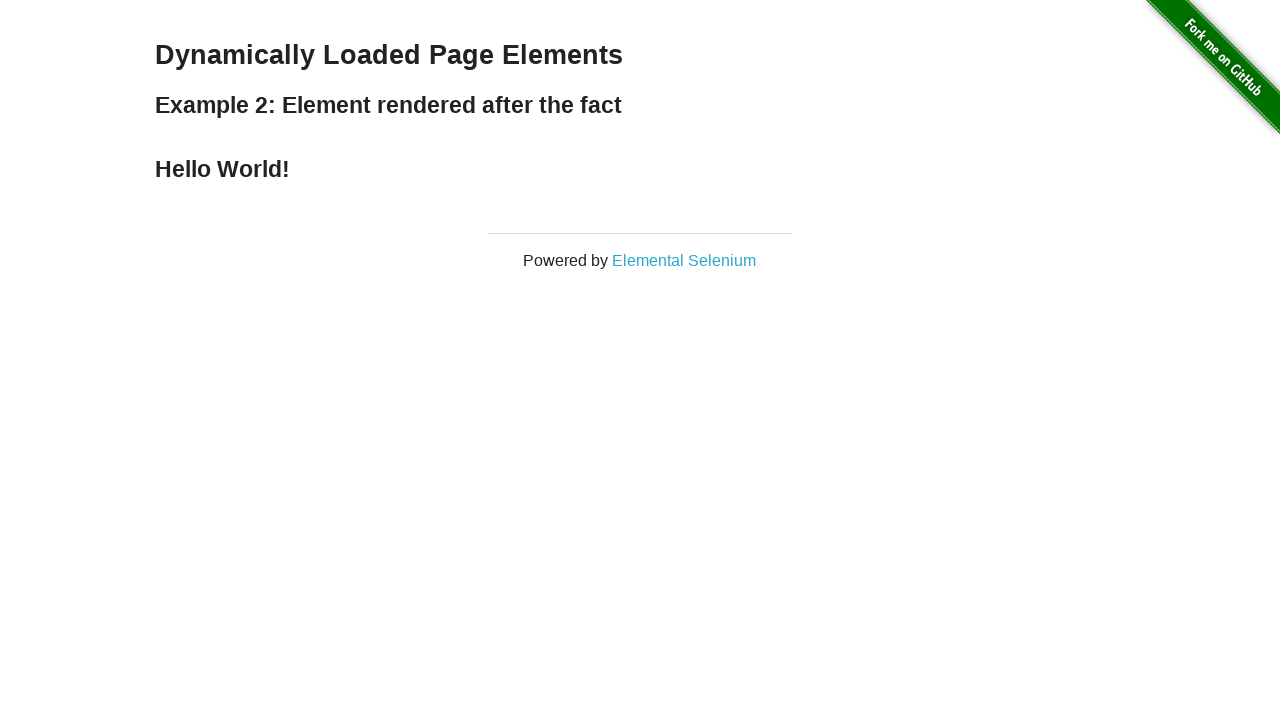

Assertion passed: 'Hello World!' text is displayed
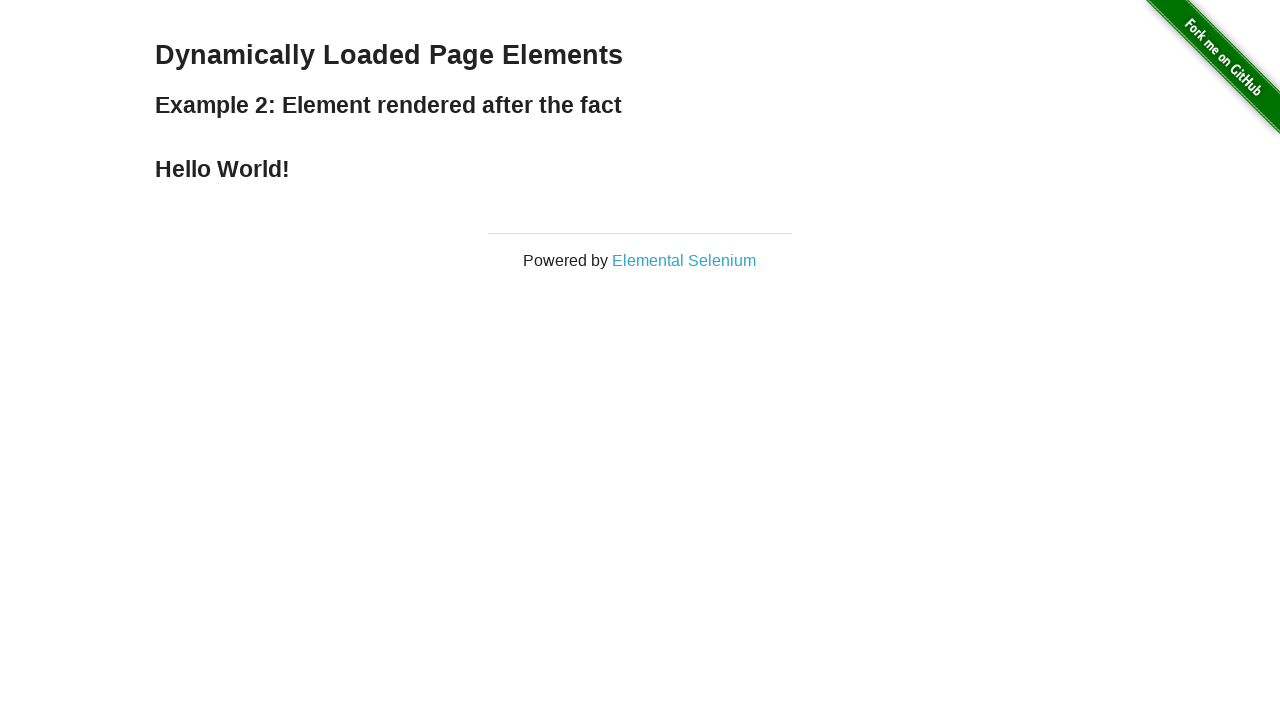

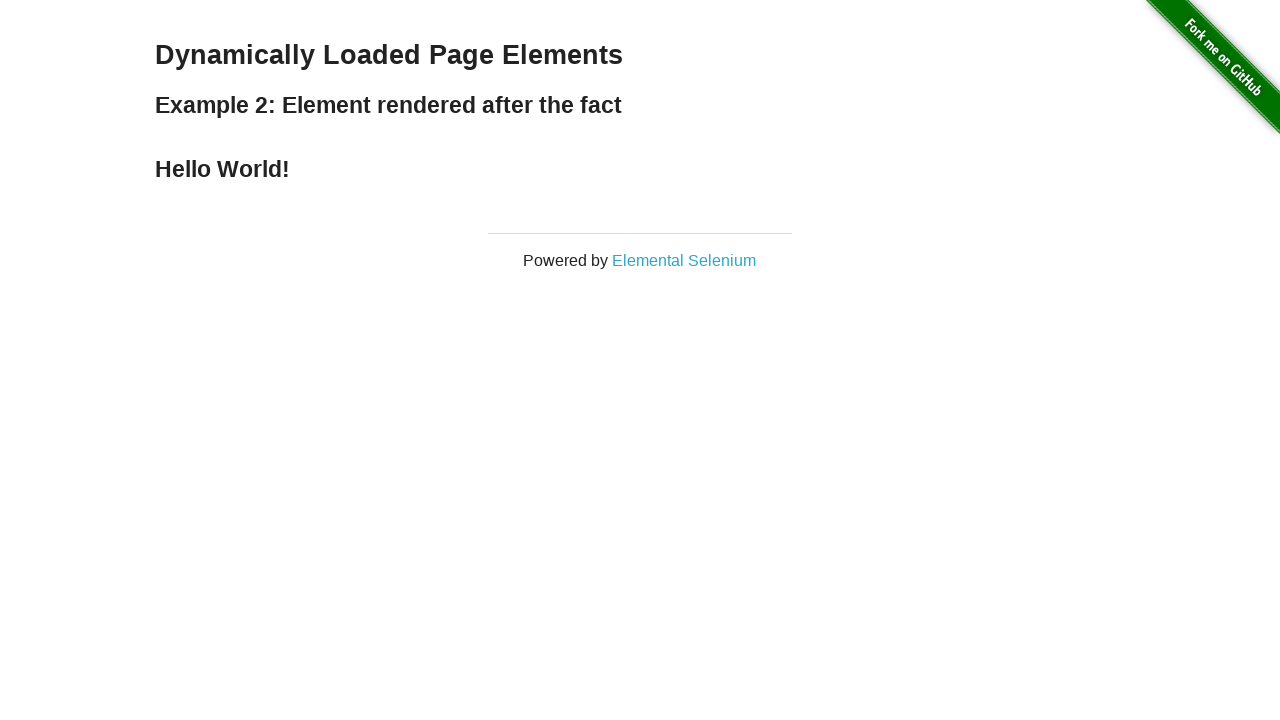